Tests e-commerce cart functionality by searching for products containing "ber", adding them to cart, and verifying the total price calculation

Starting URL: https://rahulshettyacademy.com/seleniumPractise/#/

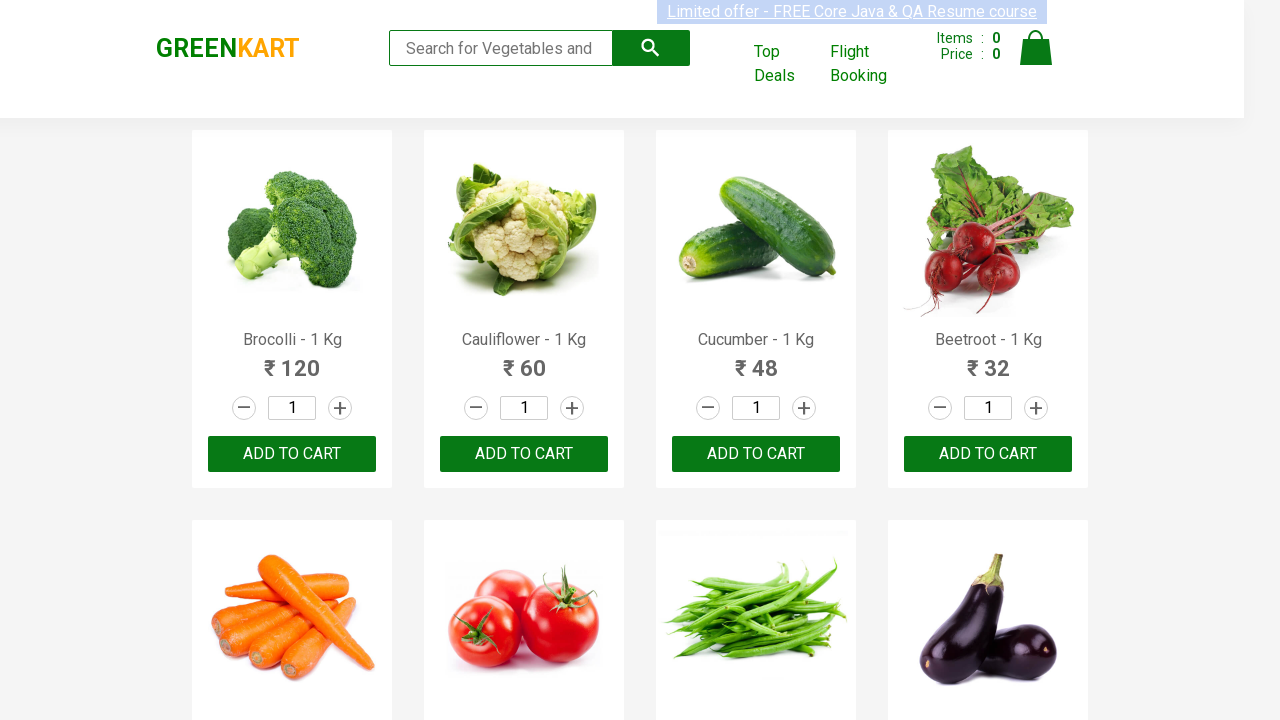

Filled search field with 'ber' to find products on input[type='search']
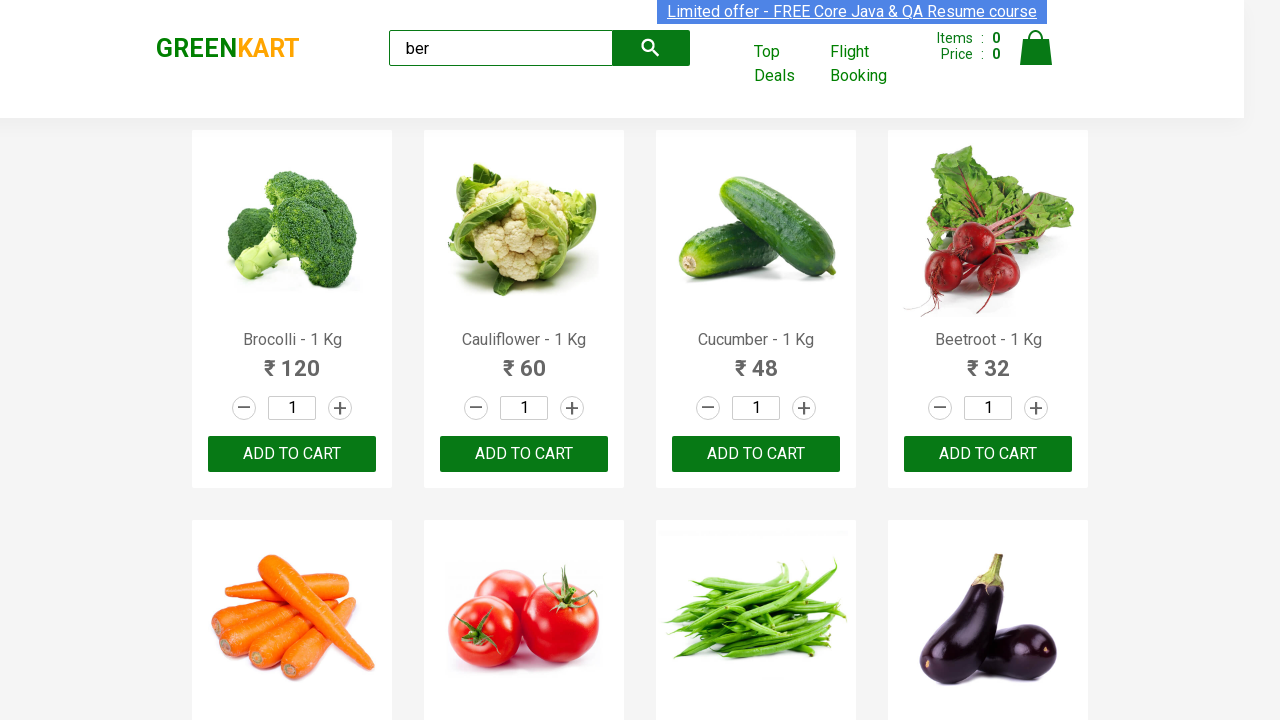

Waited 3 seconds for search results to load
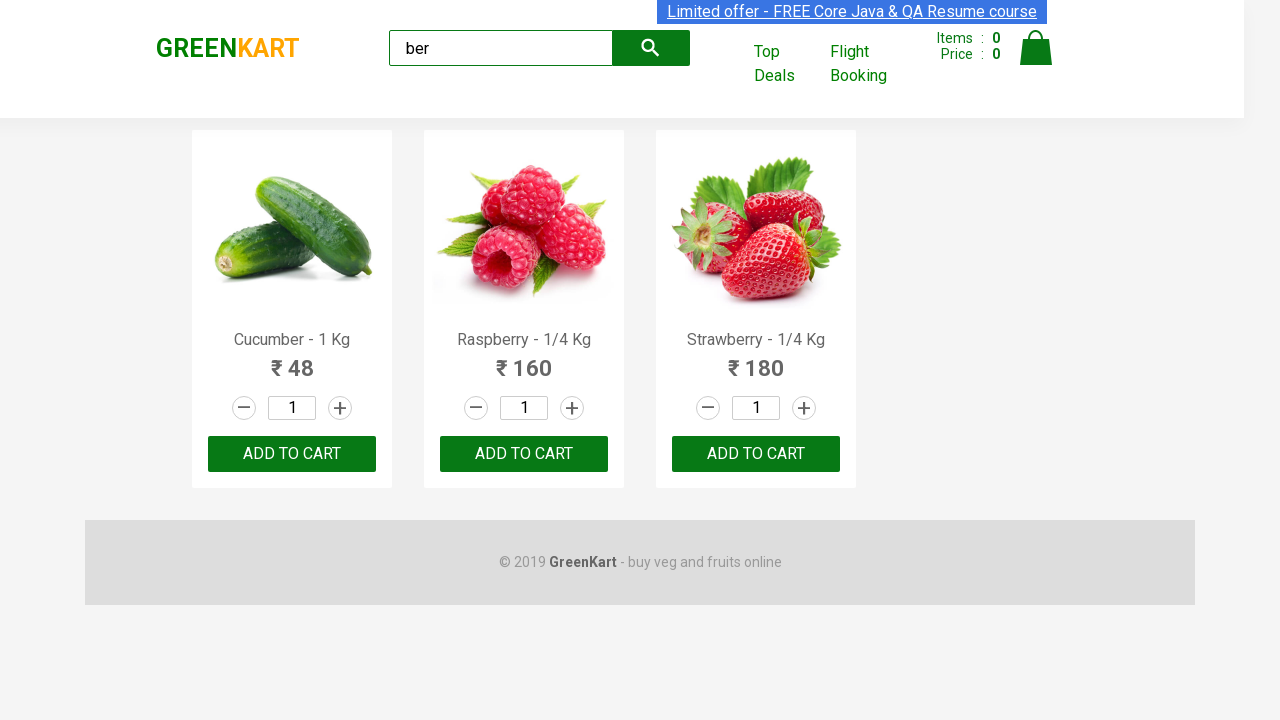

Located 3 'ADD TO CART' buttons for products containing 'ber'
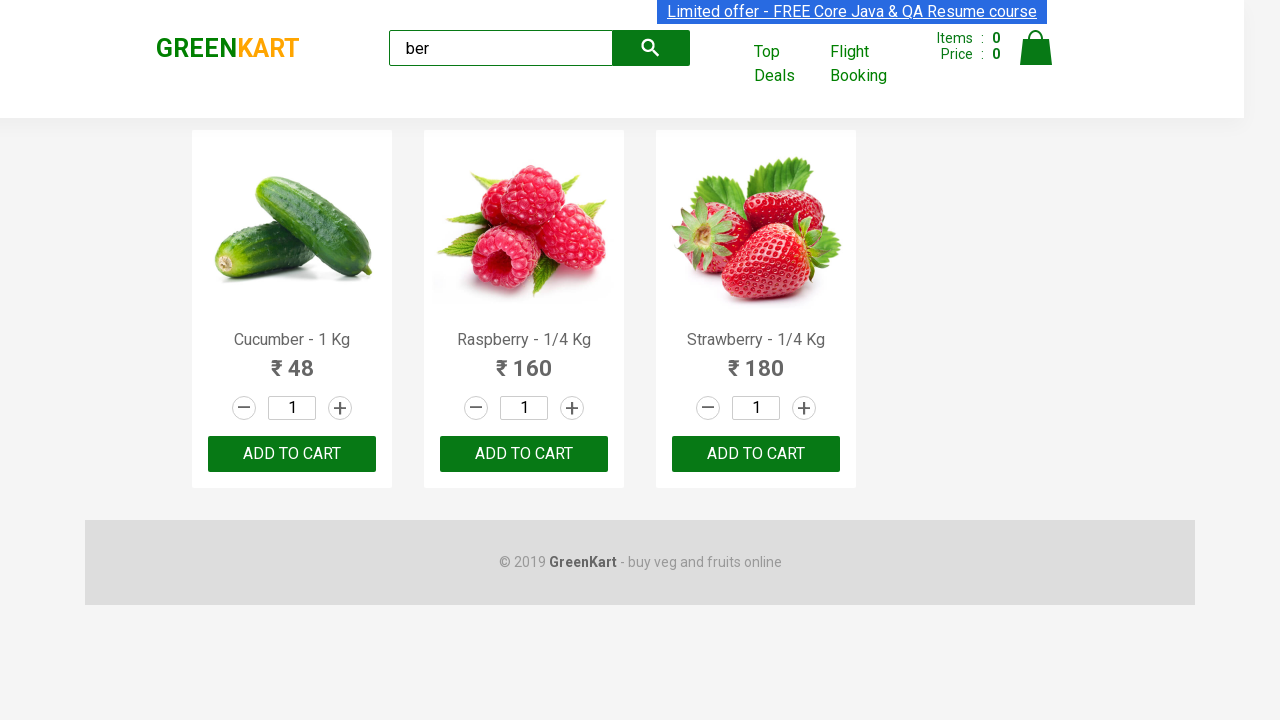

Clicked 'ADD TO CART' button to add product to cart at (292, 454) on xpath=//div[@class='product-action']/button[text()='ADD TO CART'] >> nth=0
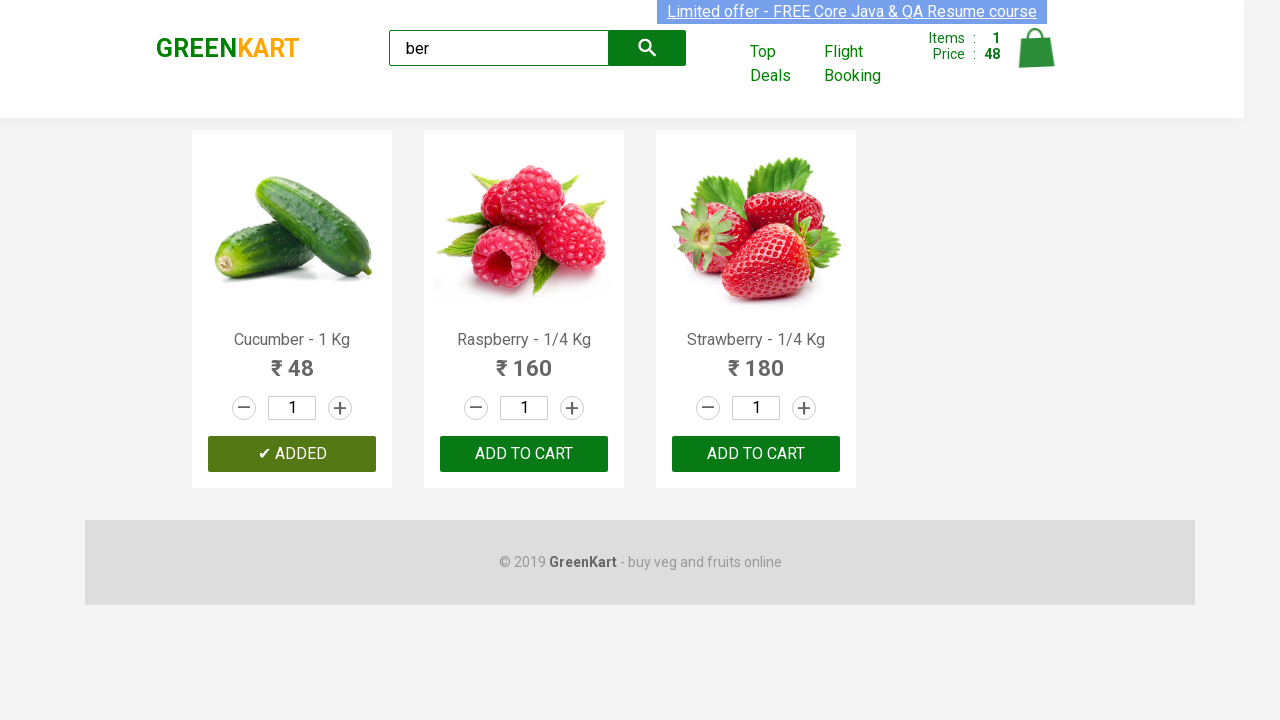

Clicked 'ADD TO CART' button to add product to cart at (756, 454) on xpath=//div[@class='product-action']/button[text()='ADD TO CART'] >> nth=1
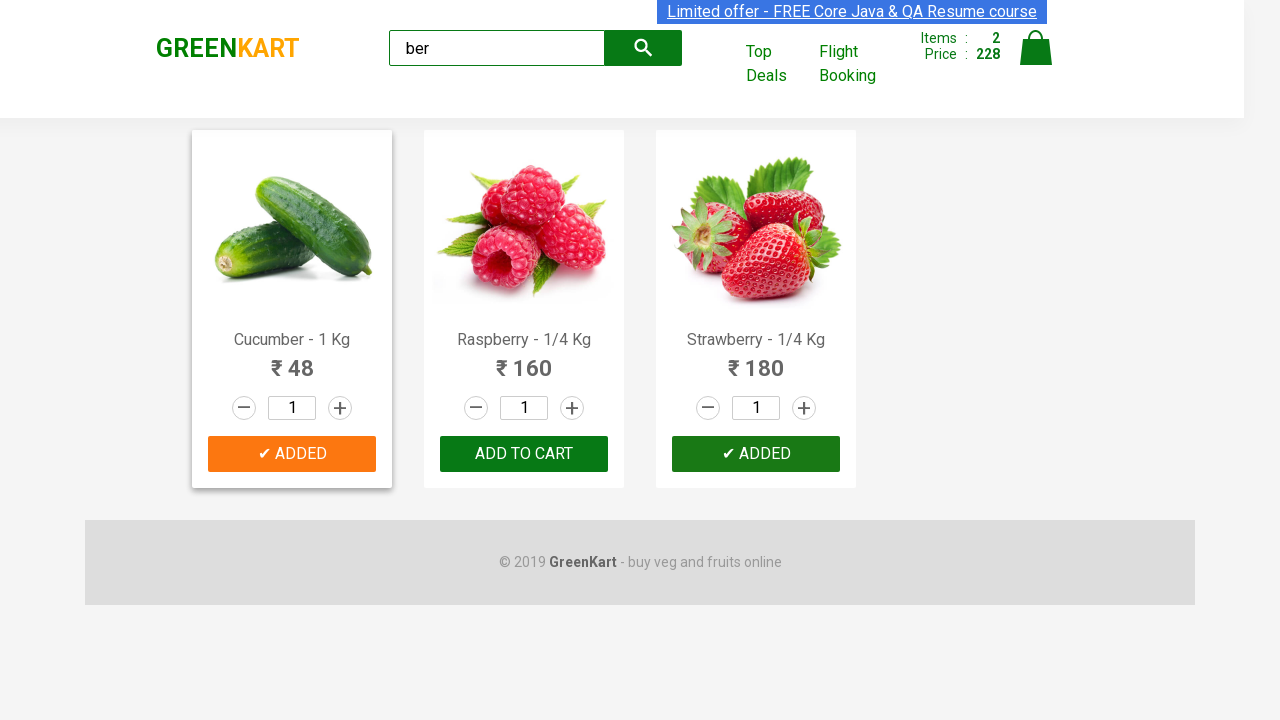

Clicked 'ADD TO CART' button to add product to cart at (756, 454) on xpath=//div[@class='product-action']/button[text()='ADD TO CART'] >> nth=2
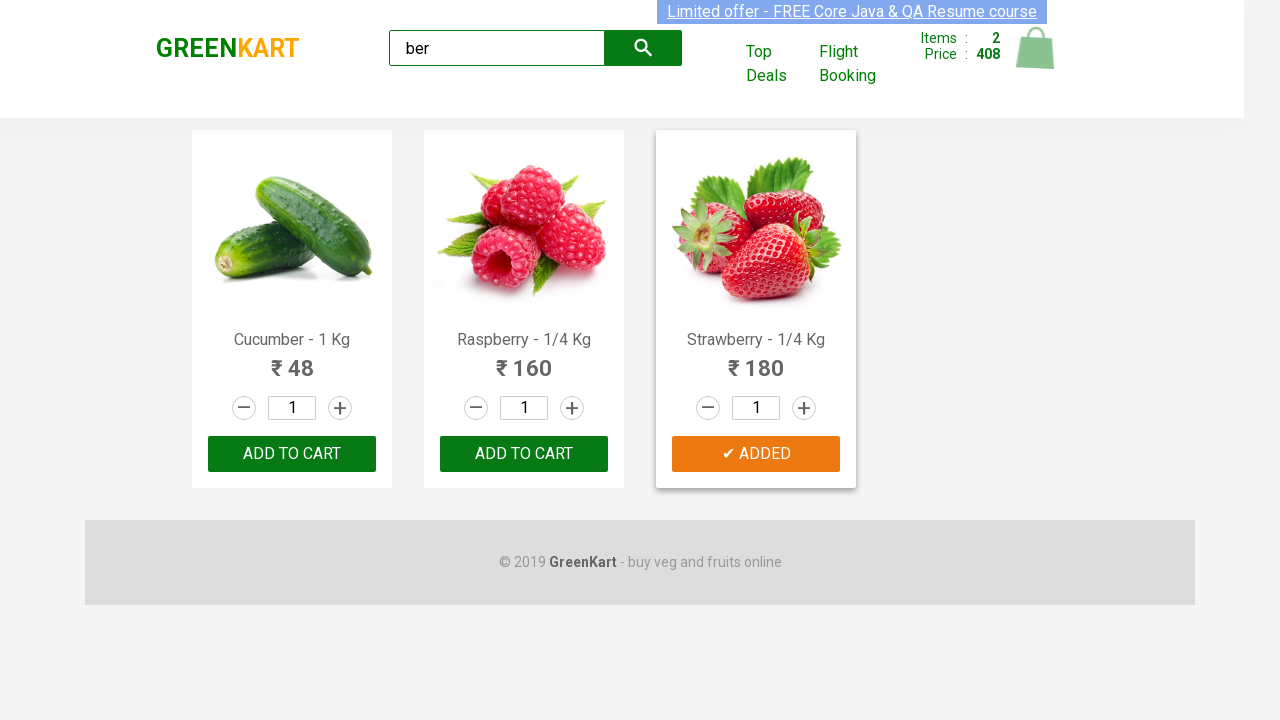

Waited 2 seconds for cart to update
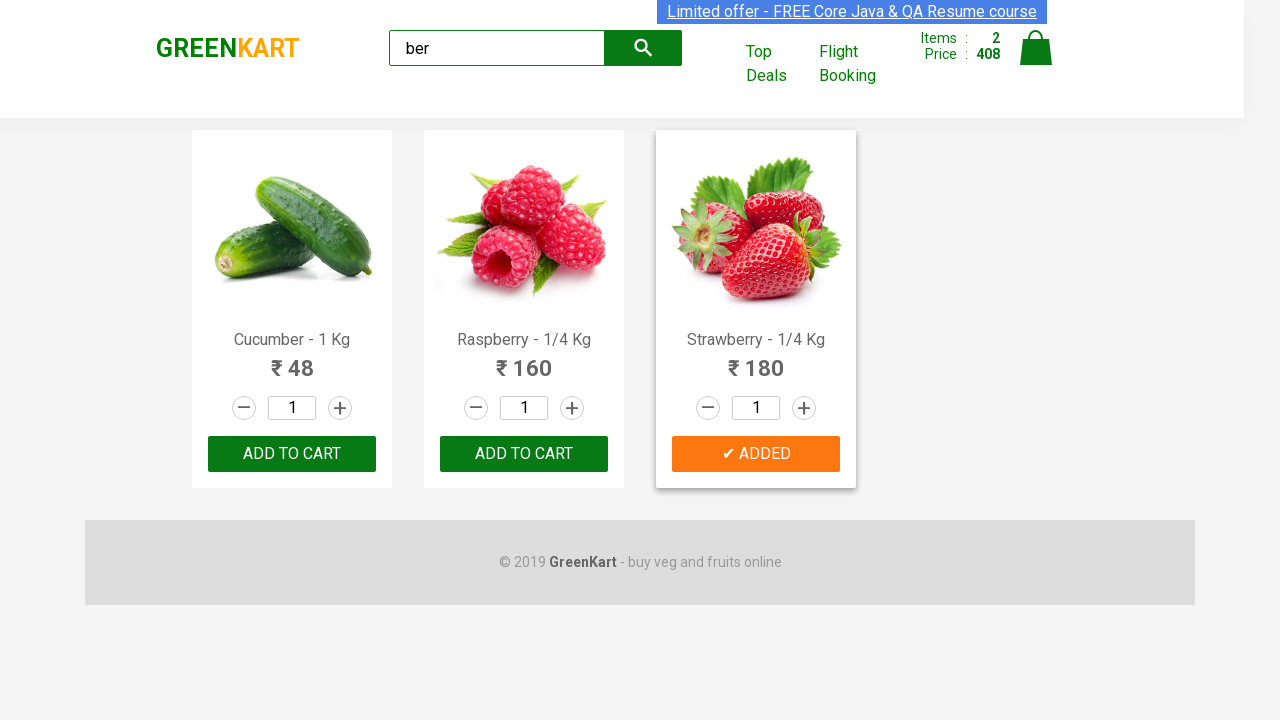

Clicked on cart icon to open shopping cart at (1036, 48) on img[alt='Cart']
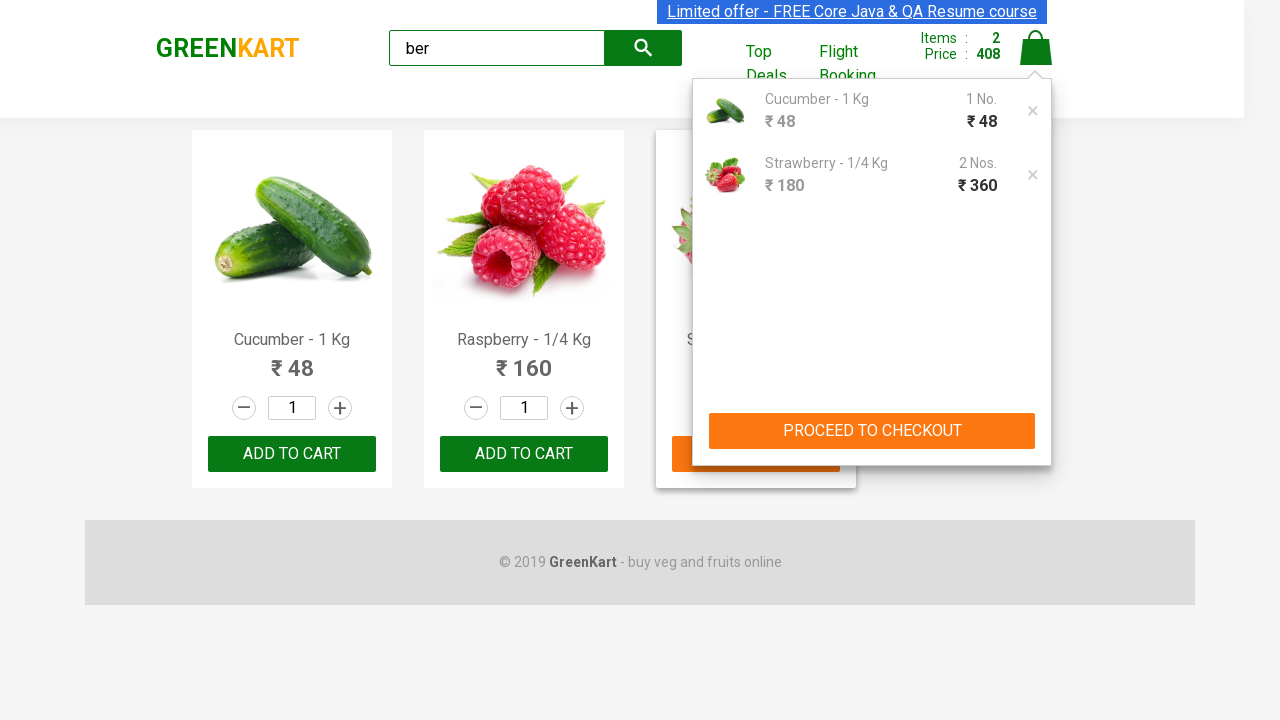

Waited 1 second for cart to fully open
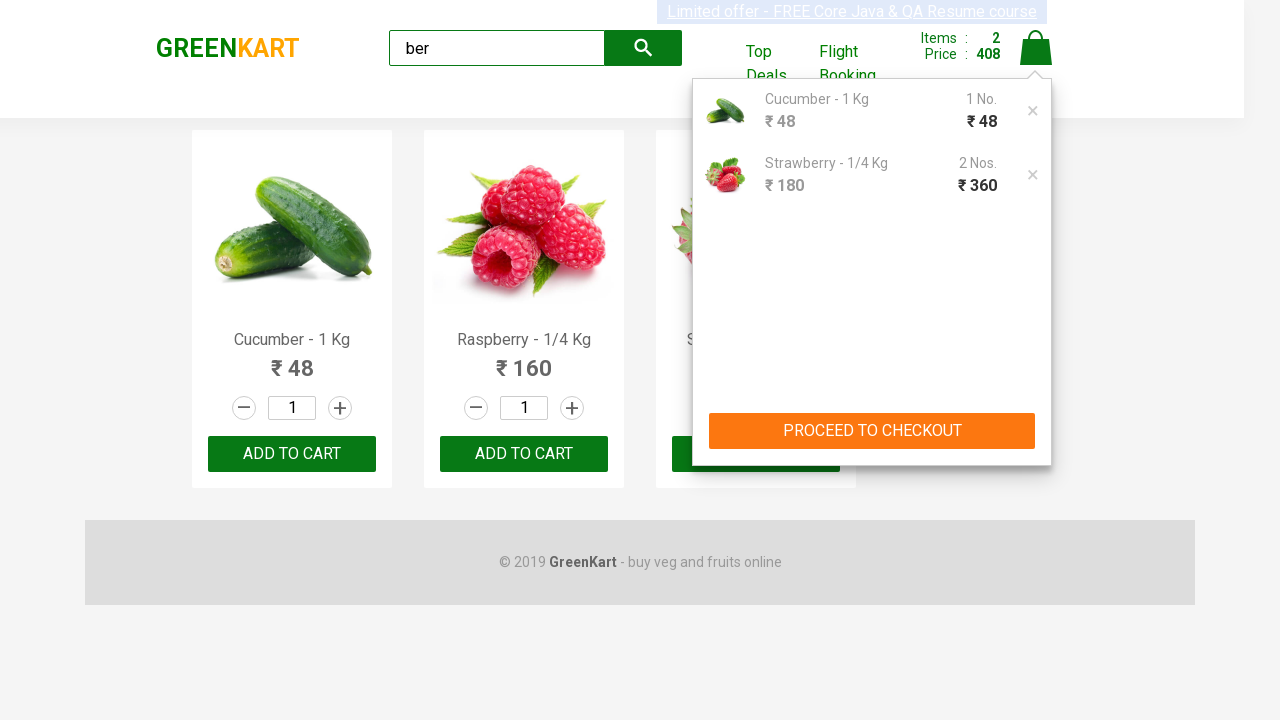

Clicked 'PROCEED' button to advance to checkout at (872, 431) on xpath=//button[contains(text(),'PROCEED')]
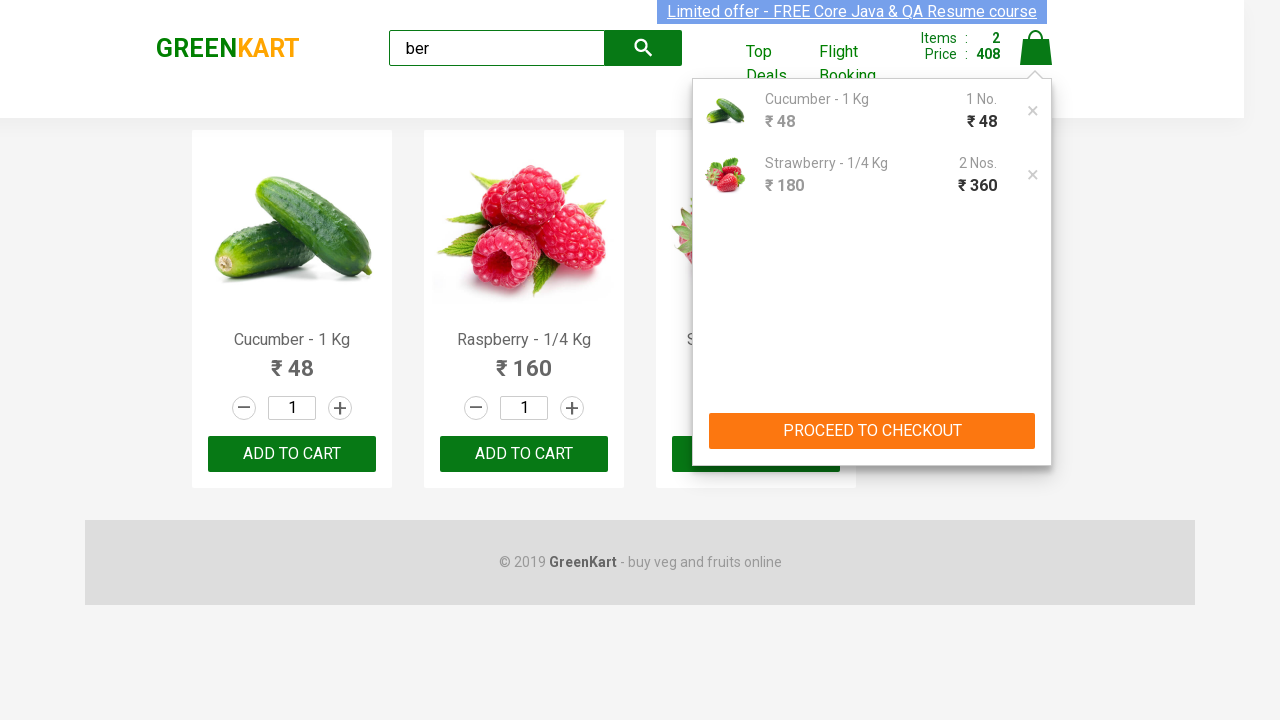

Checkout page loaded - promo code input field appeared
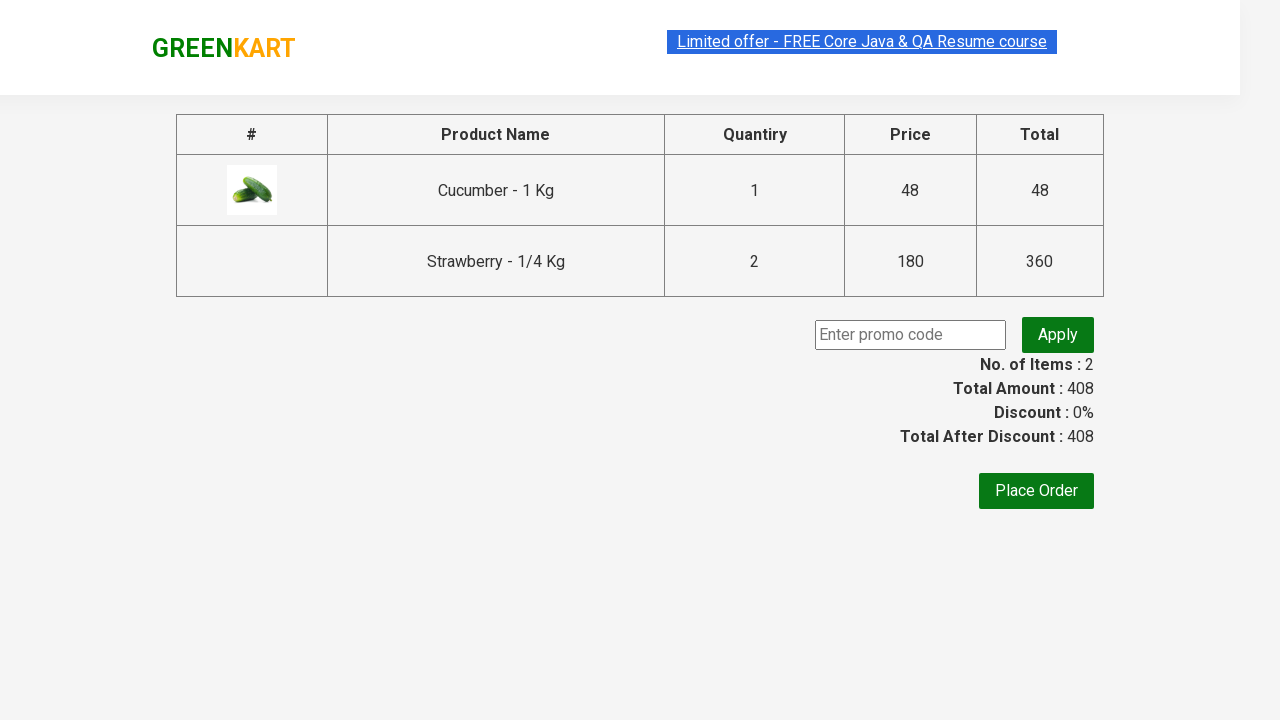

Located 2 individual item amount elements
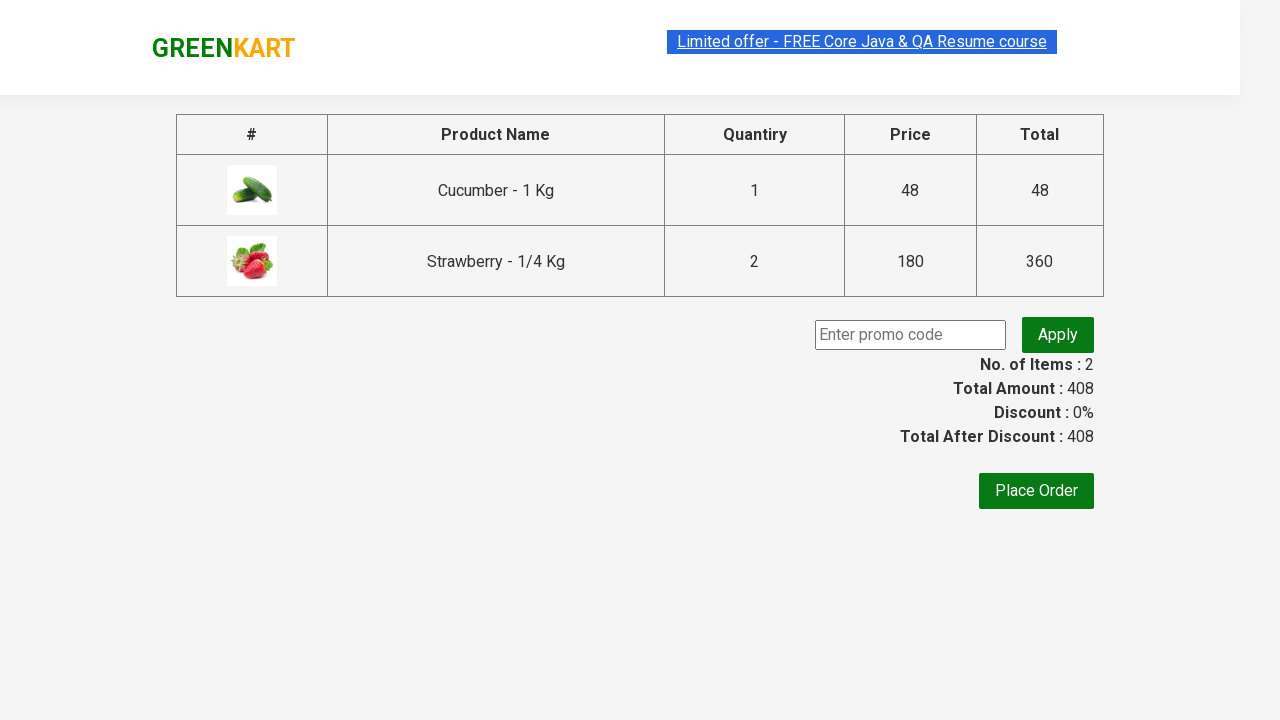

Calculated total amount from individual items: 408.0
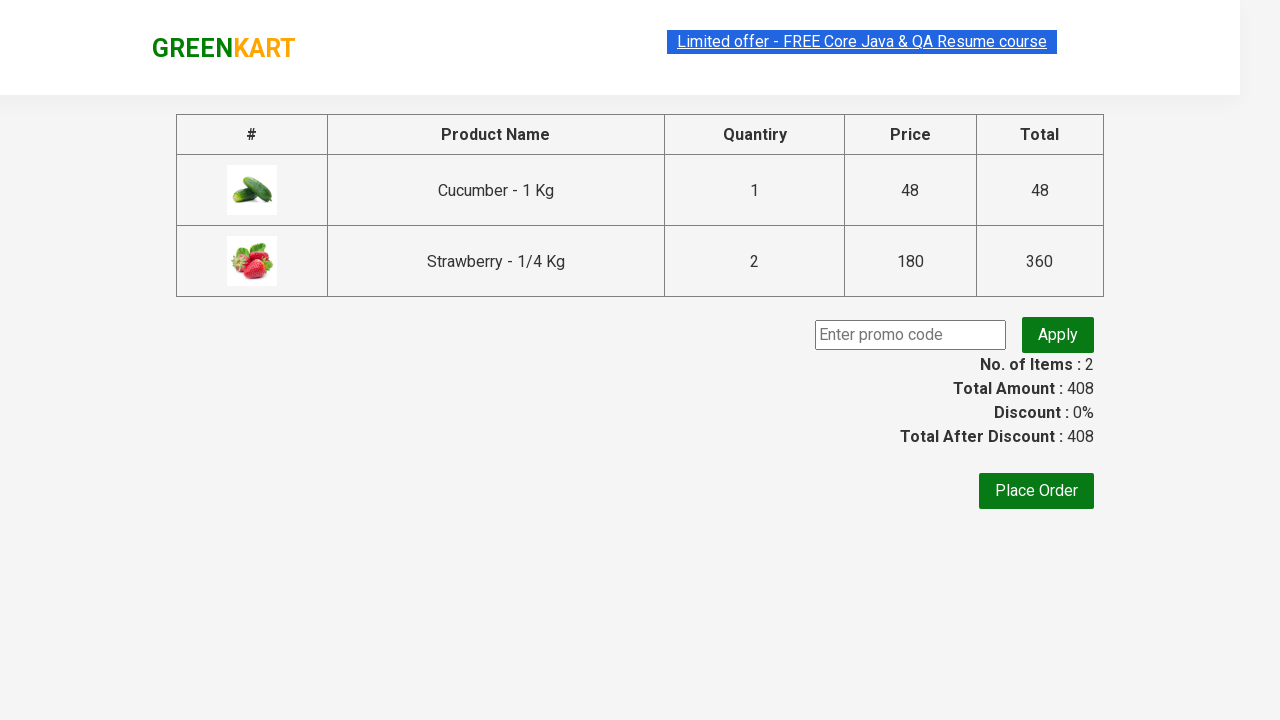

Retrieved displayed total price: 408
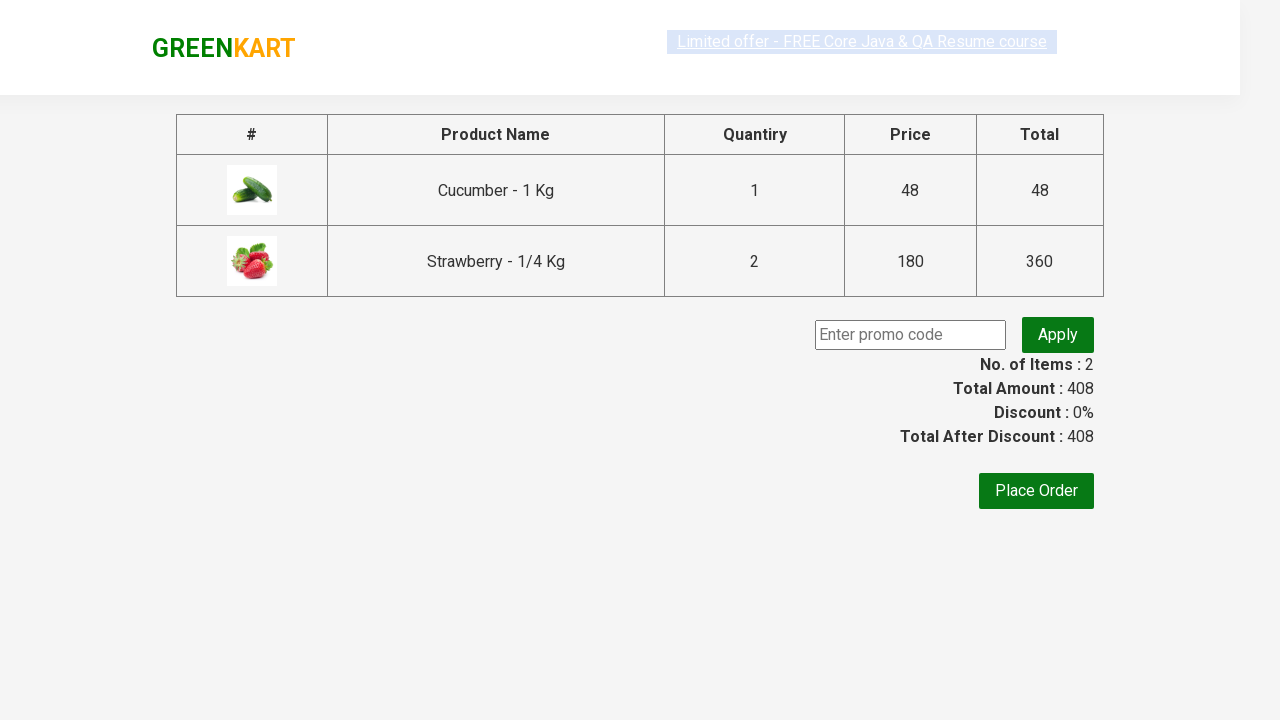

Verified total price calculation - calculated total (408.0) matches displayed total (408)
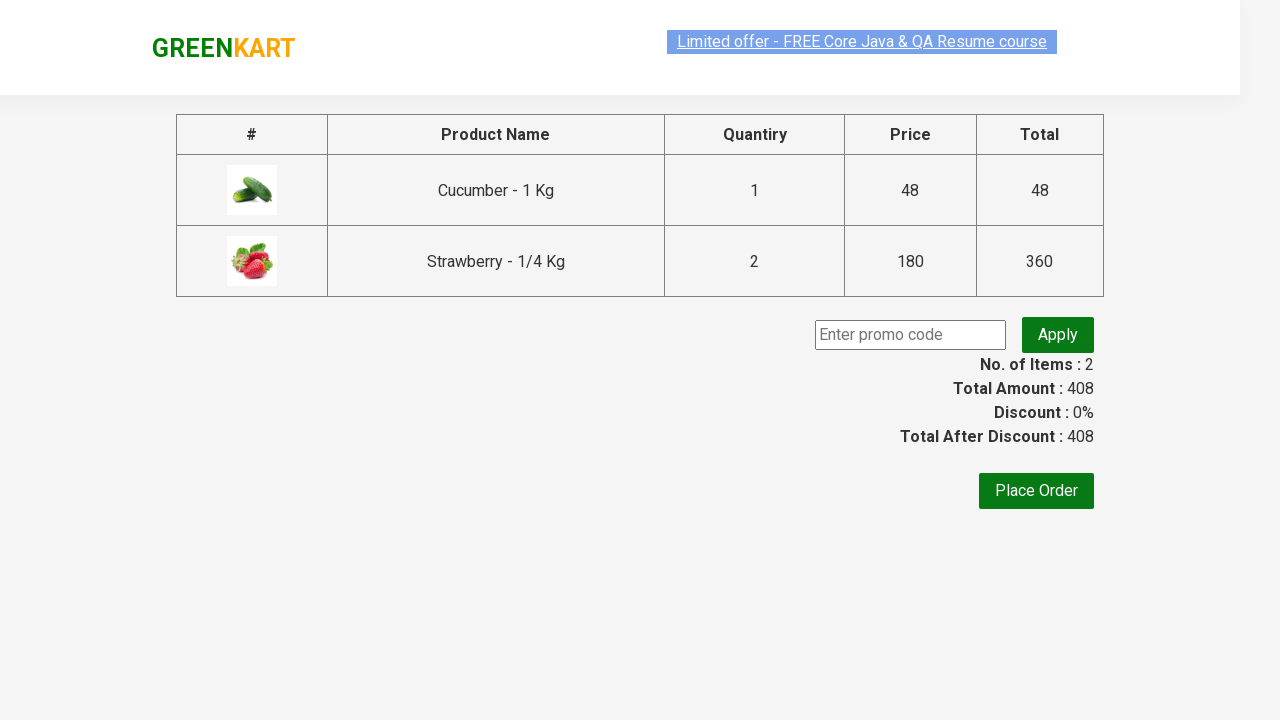

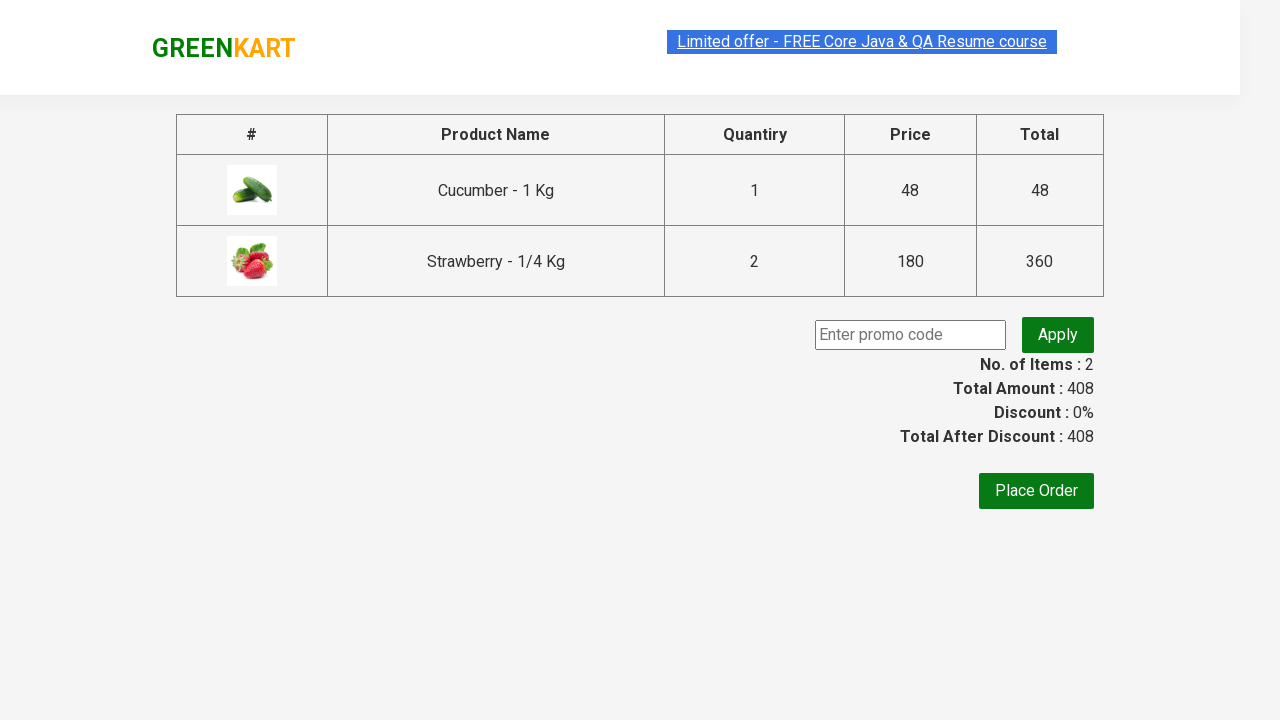